Tests JavaScript confirm dialog dismissal by clicking the second button, canceling the alert, and verifying the result message does not contain "successfuly".

Starting URL: https://the-internet.herokuapp.com/javascript_alerts

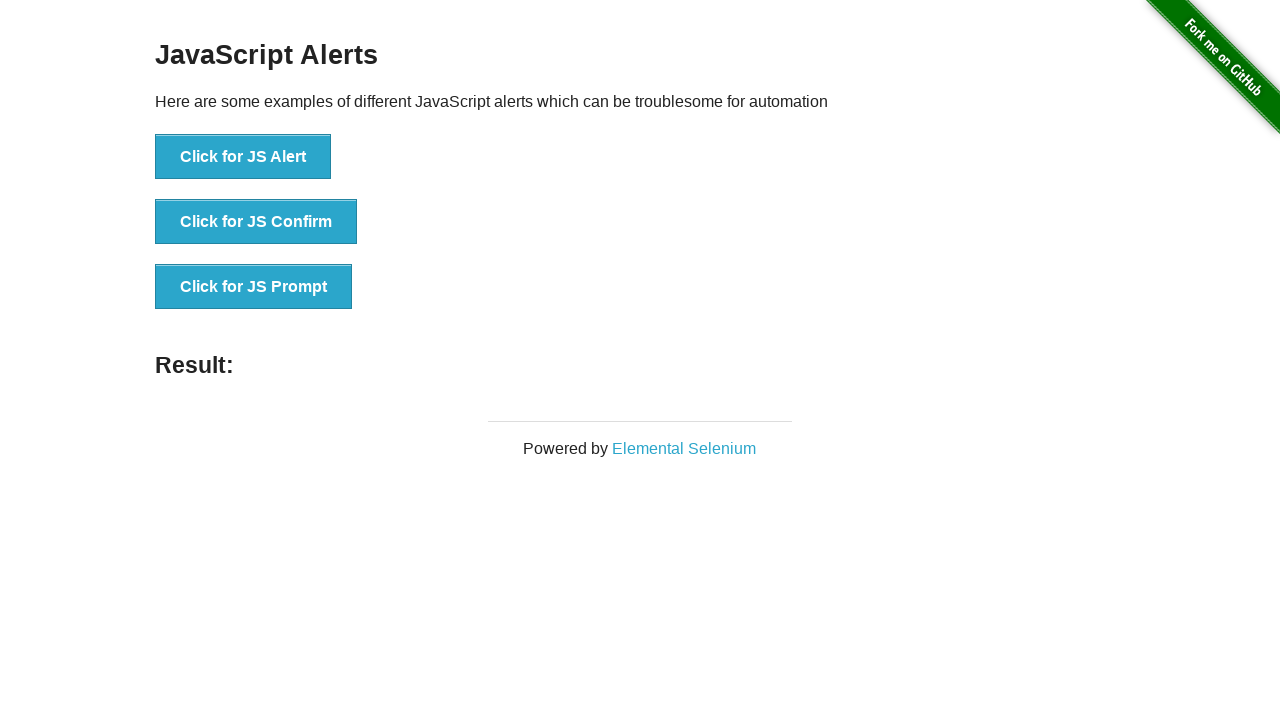

Set up dialog handler to dismiss the alert
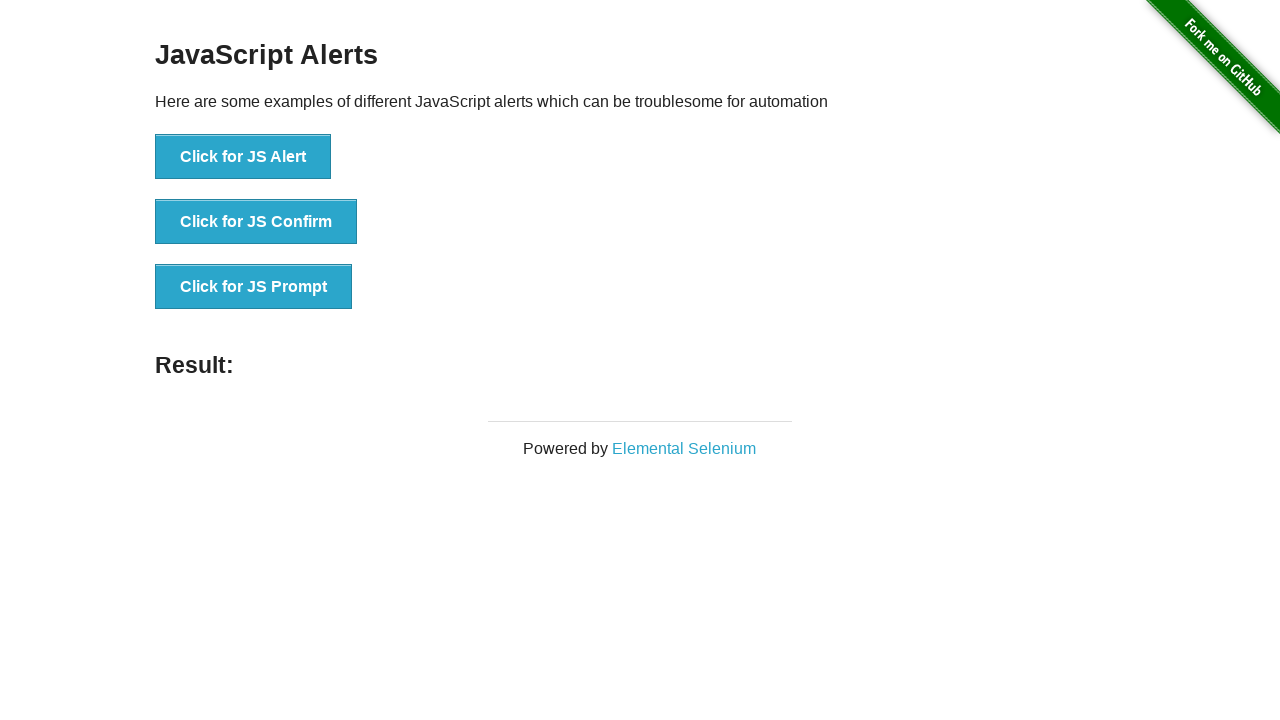

Clicked 'Click for JS Confirm' button to trigger JavaScript confirm dialog at (256, 222) on xpath=//button[text()='Click for JS Confirm']
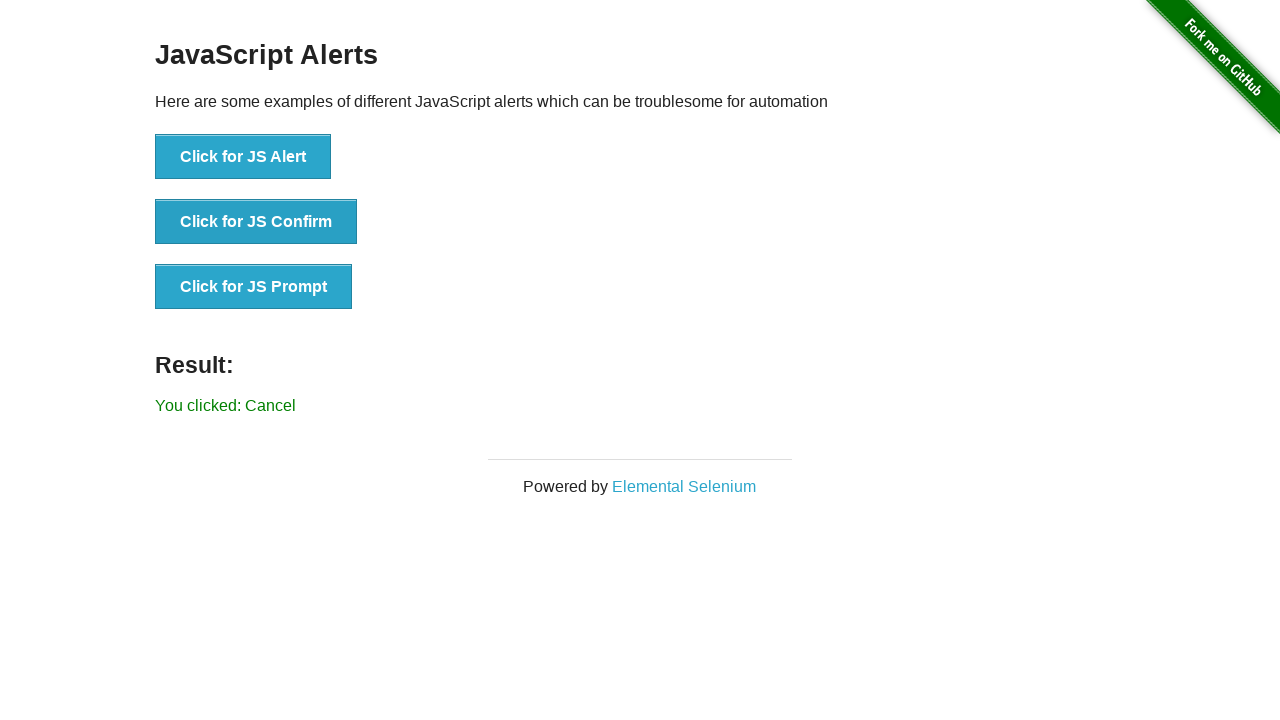

Waited for result message element to appear
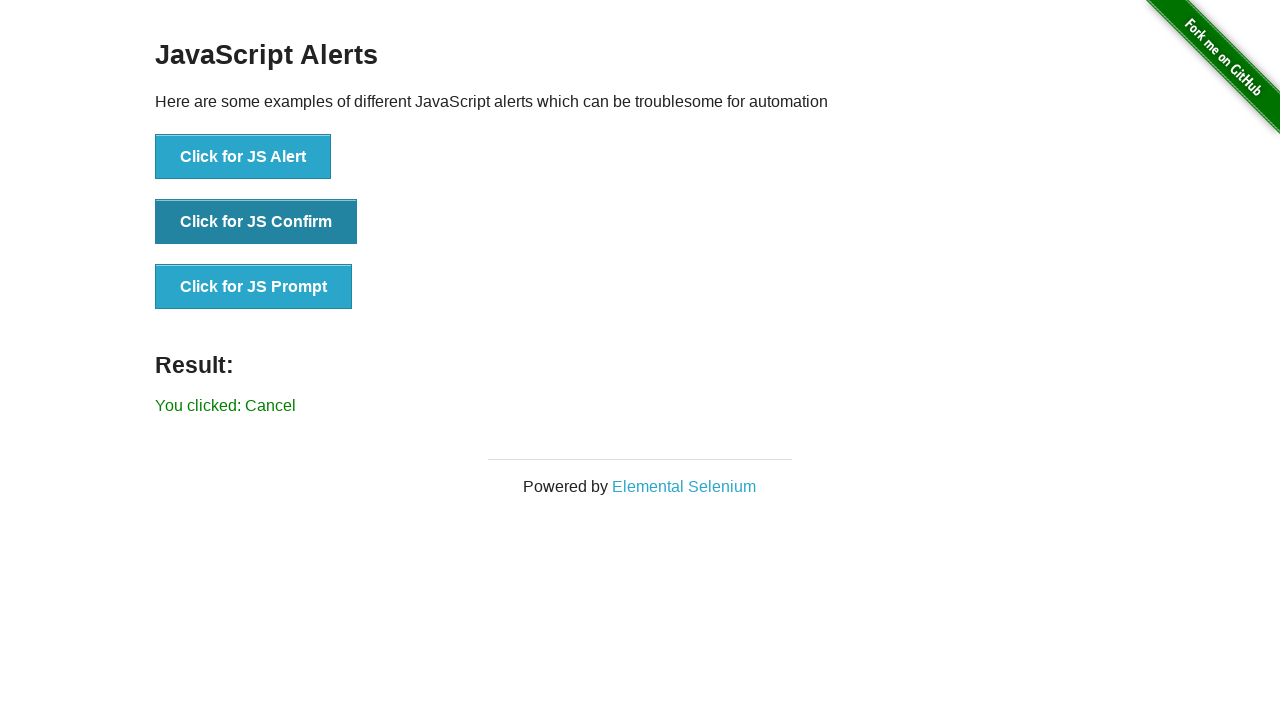

Retrieved result text: 'You clicked: Cancel'
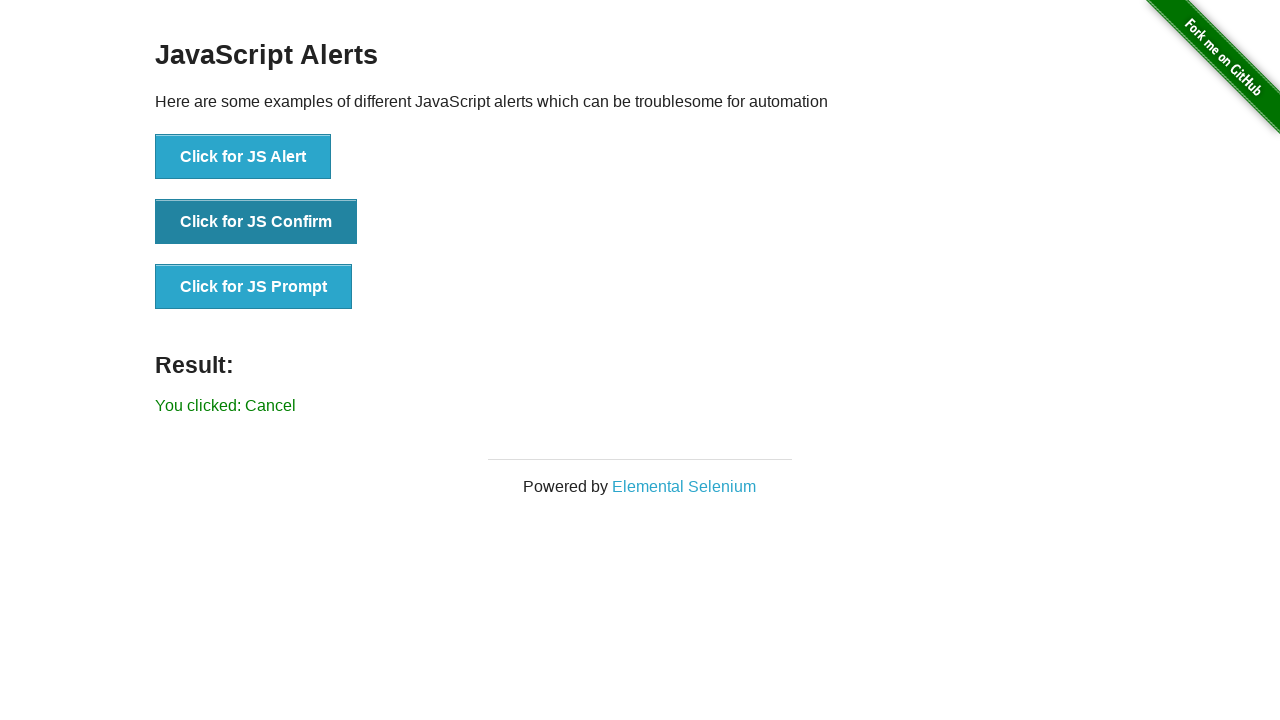

Verified that result message does not contain 'successfuly'
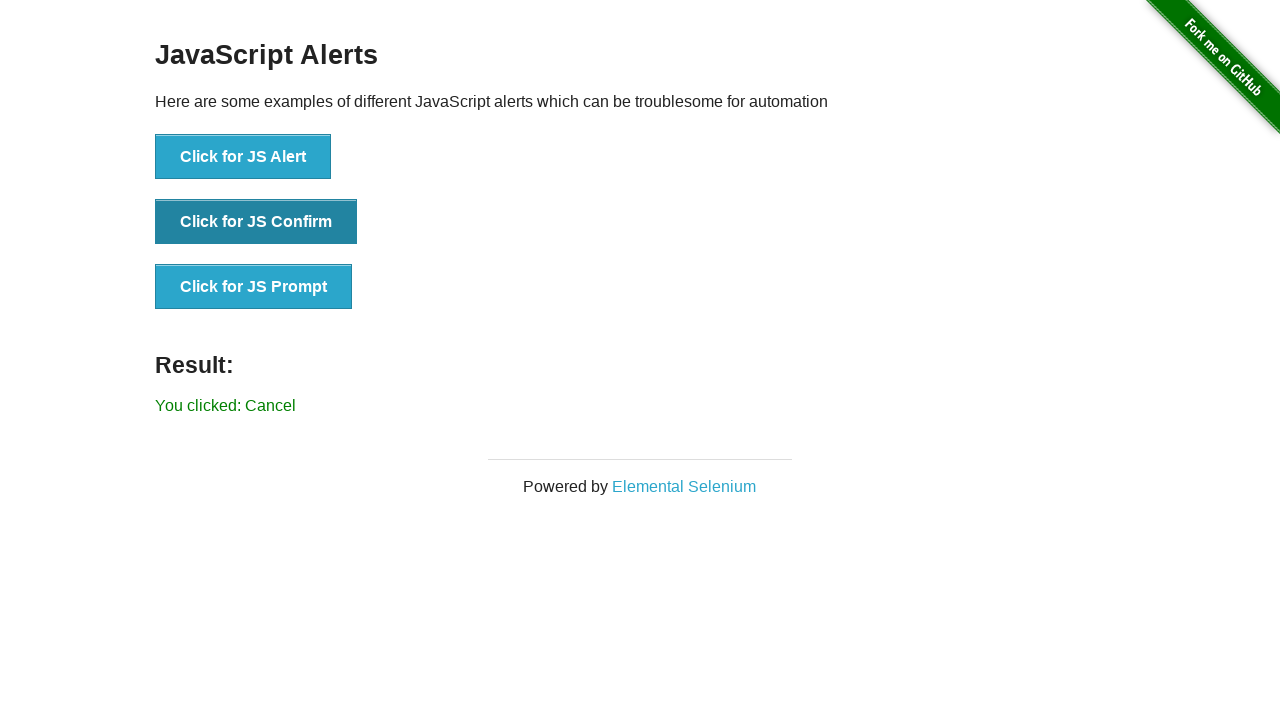

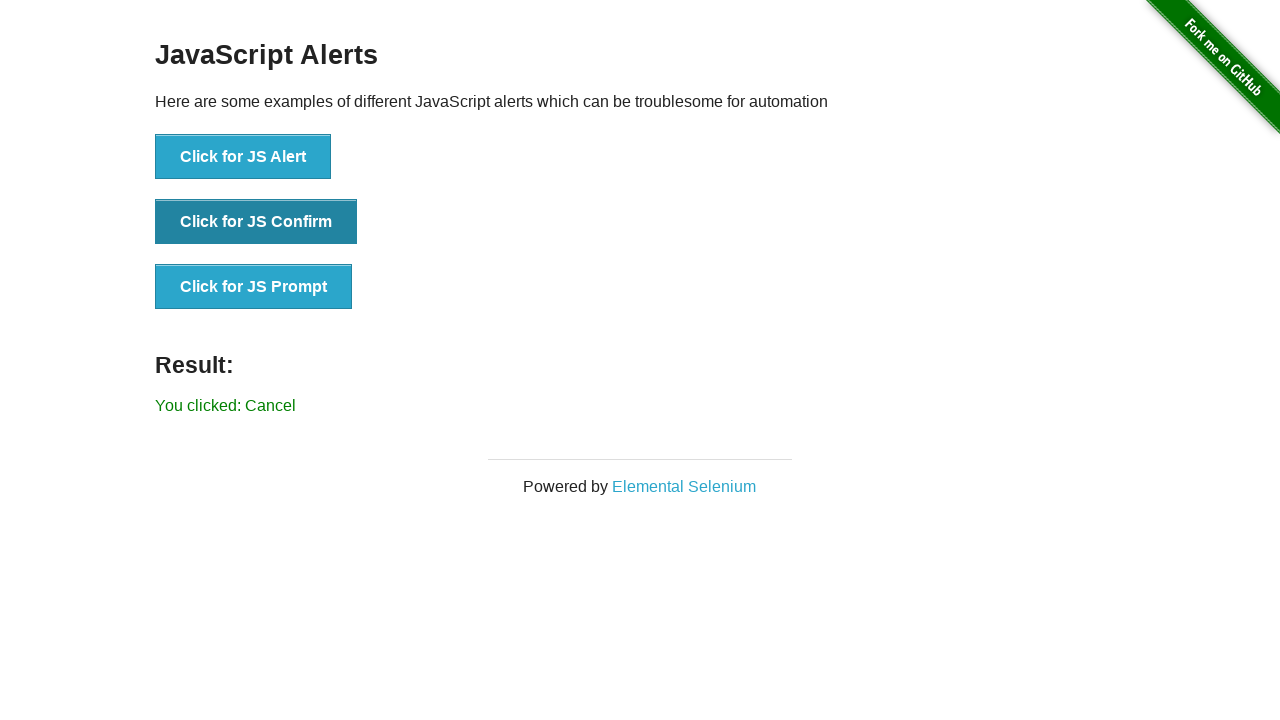